Tests working with multiple browser windows by clicking a link that opens a new window, then switching between windows to verify titles

Starting URL: http://the-internet.herokuapp.com/windows

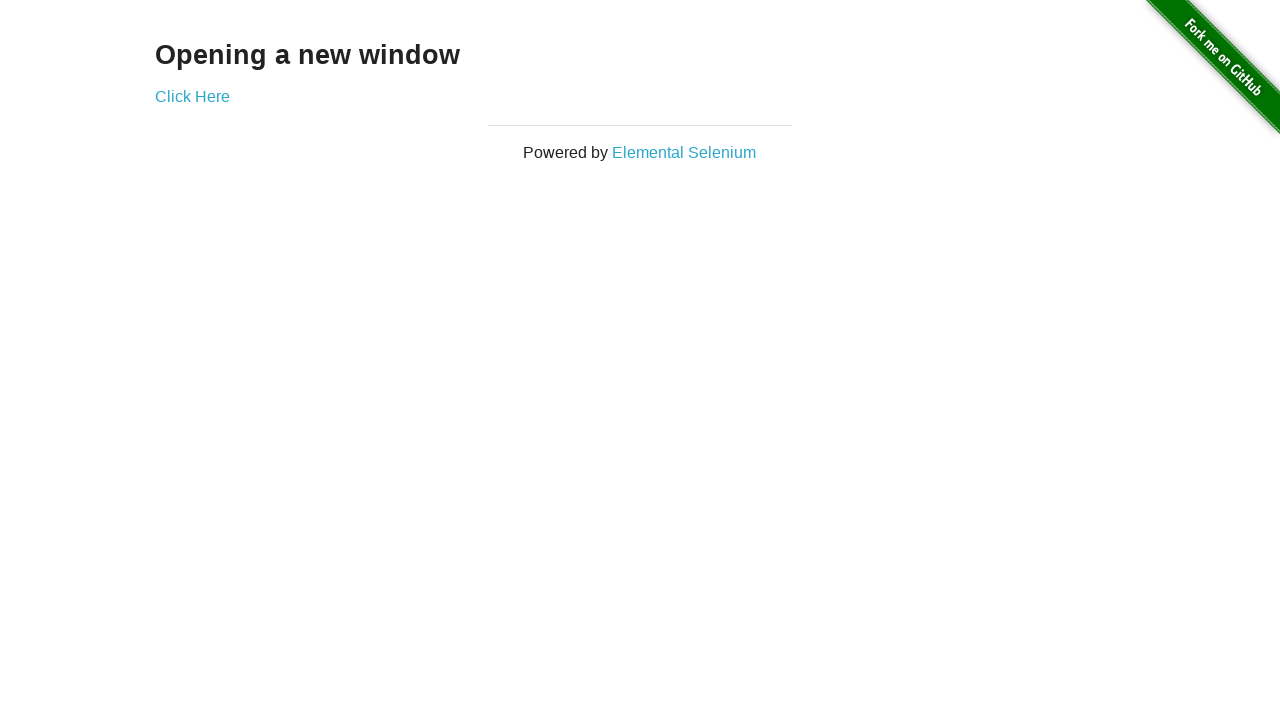

Clicked link to open a new window at (192, 96) on .example a
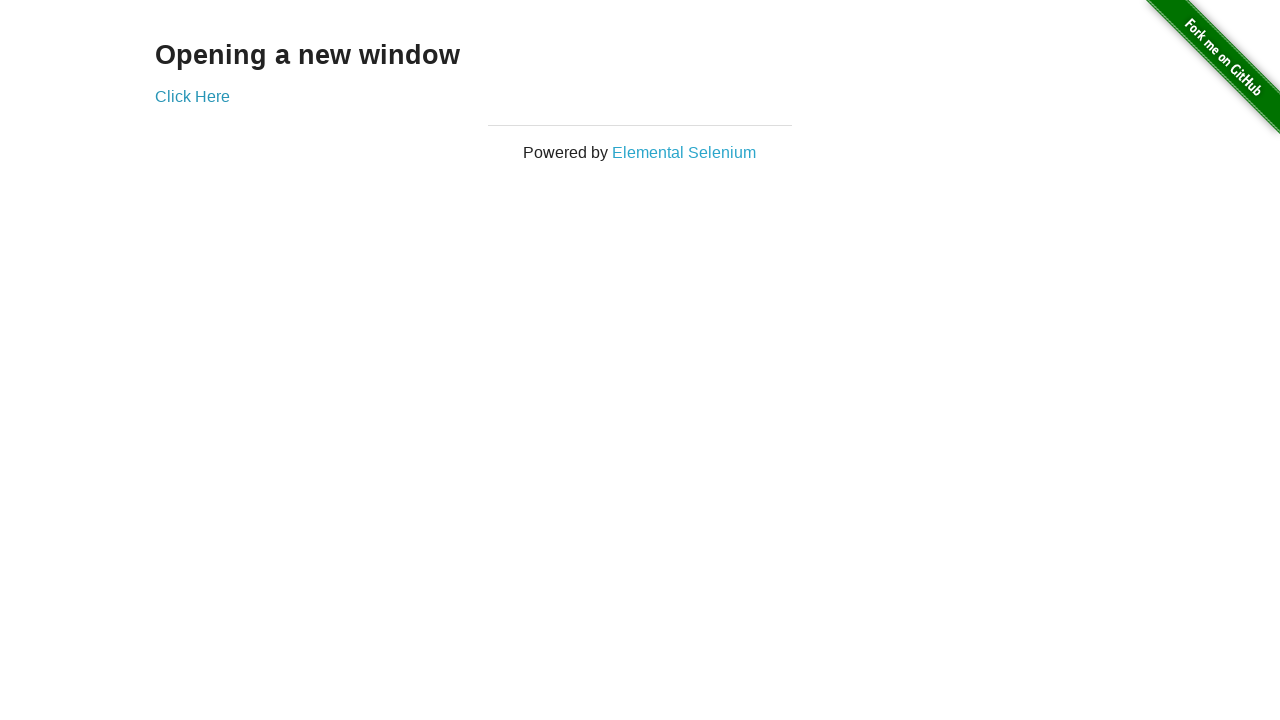

New window opened and captured
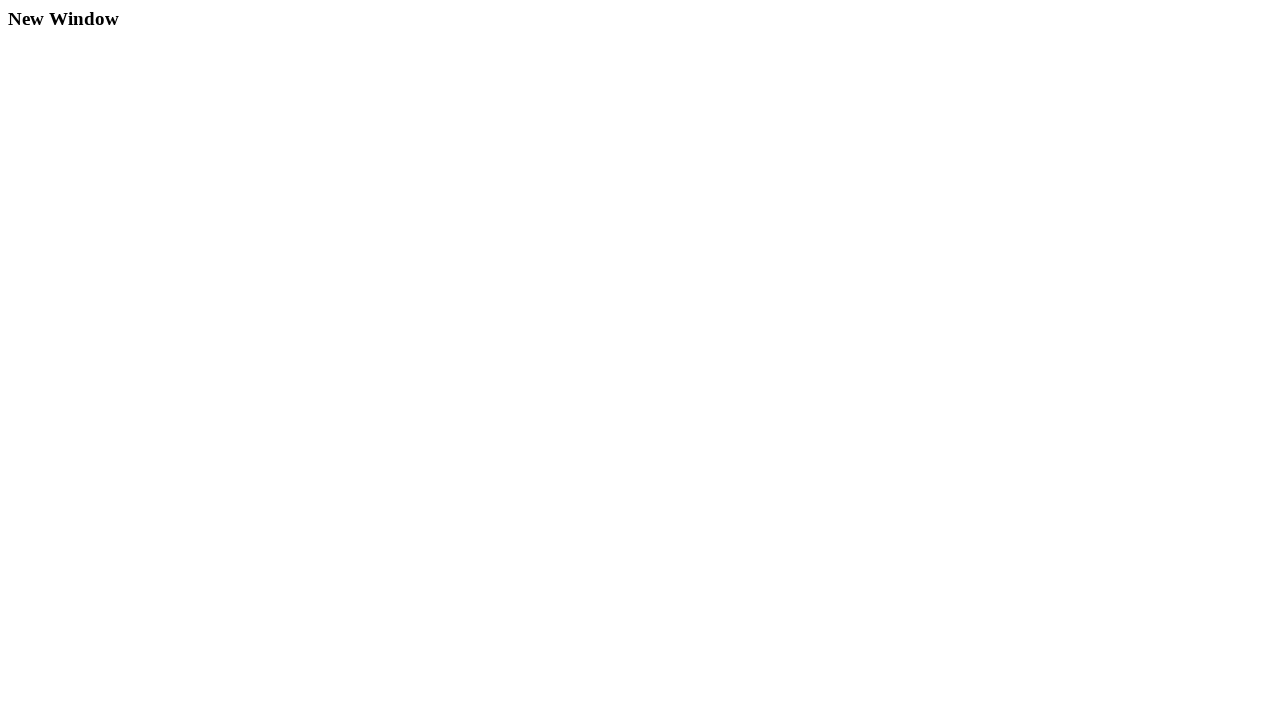

New window page loaded completely
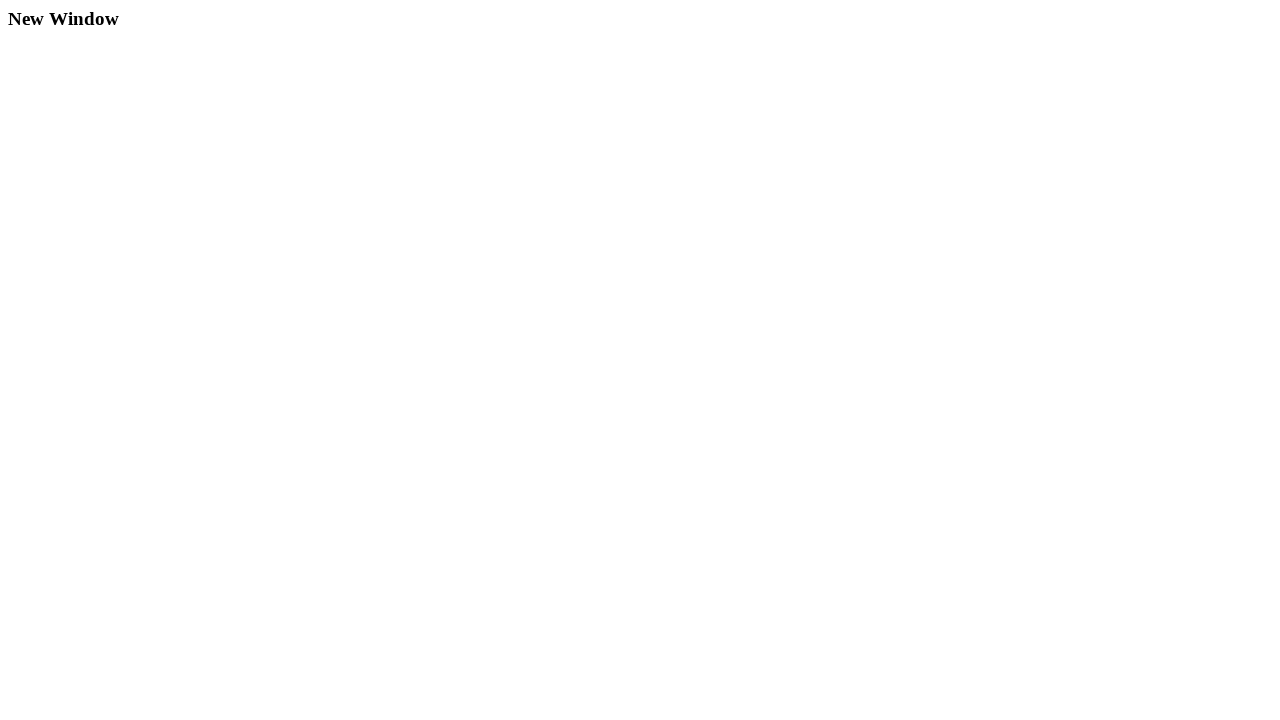

Verified original window title is 'The Internet' (not 'New Window')
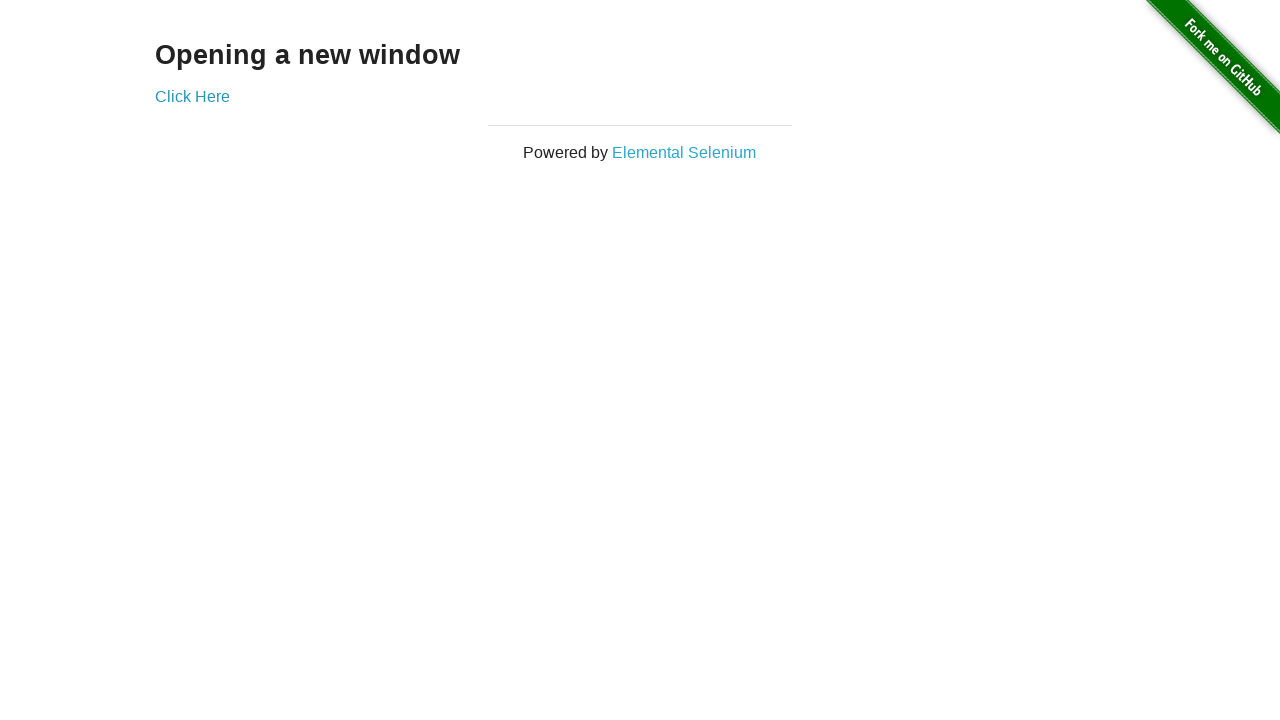

Verified new window title is 'New Window'
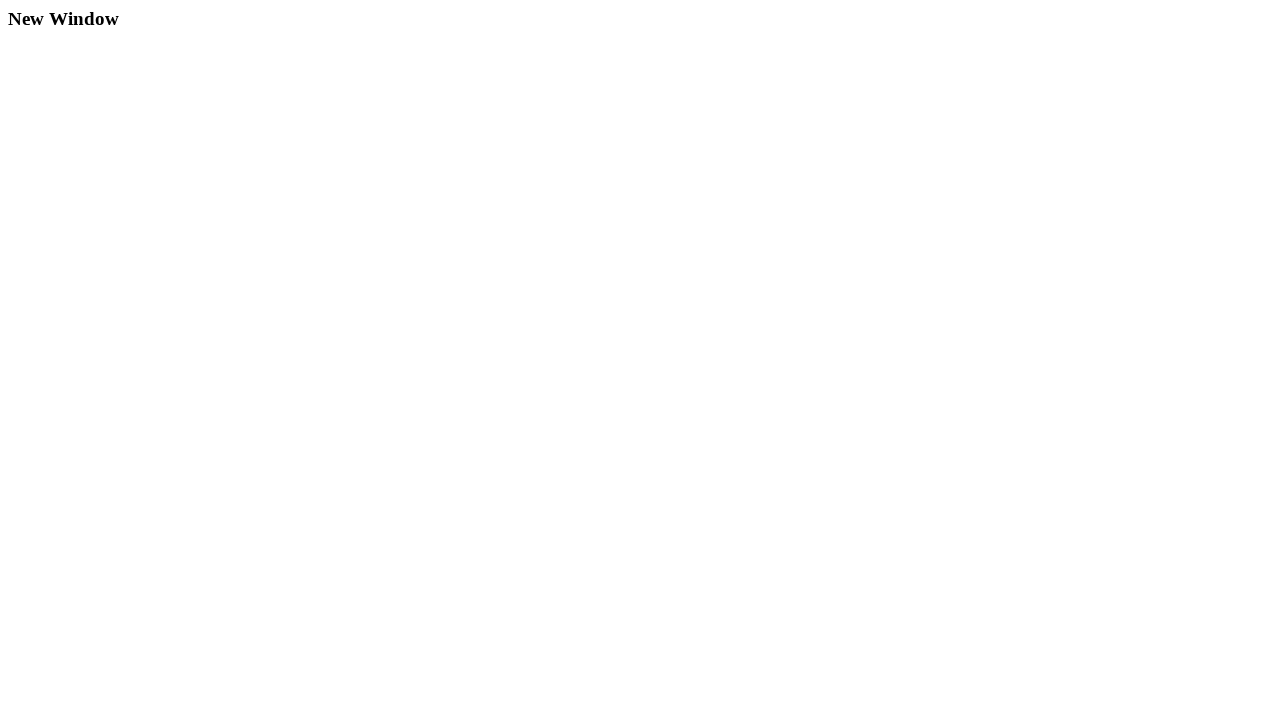

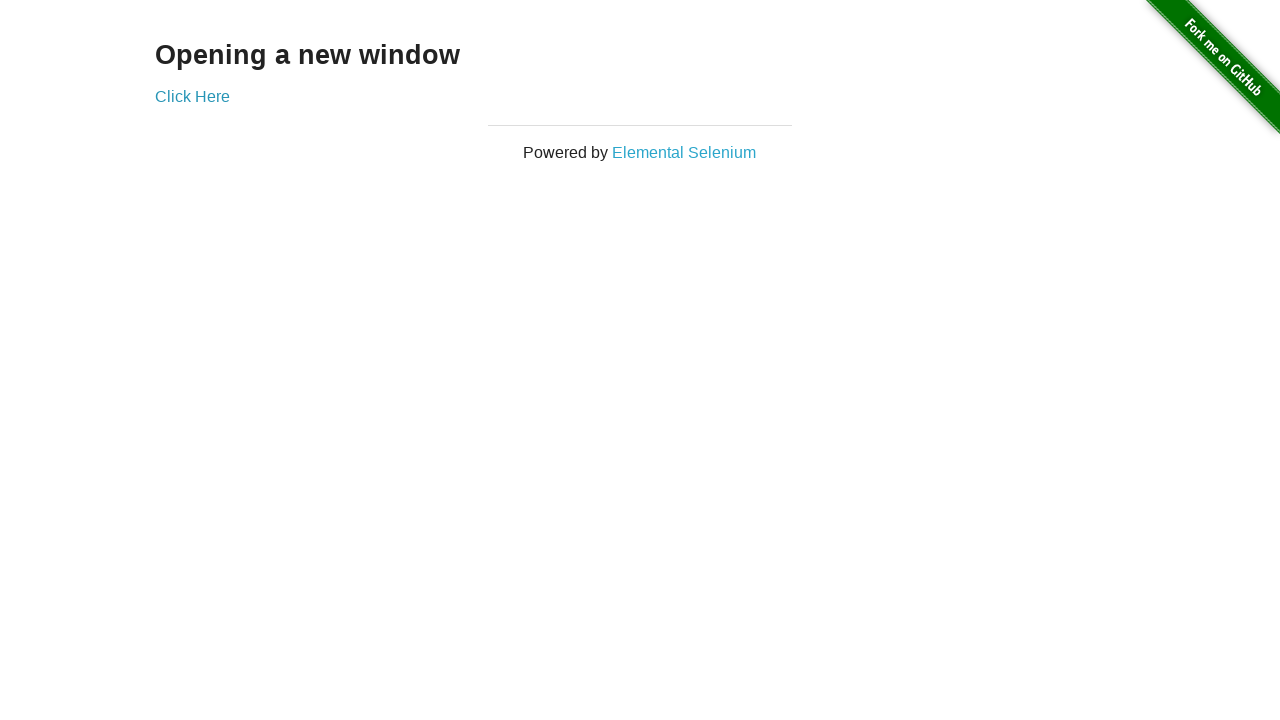